Tests a form submission by filling username and password fields and clicking the submit button

Starting URL: https://tvroom.github.io/selenium-exercises/ex2/

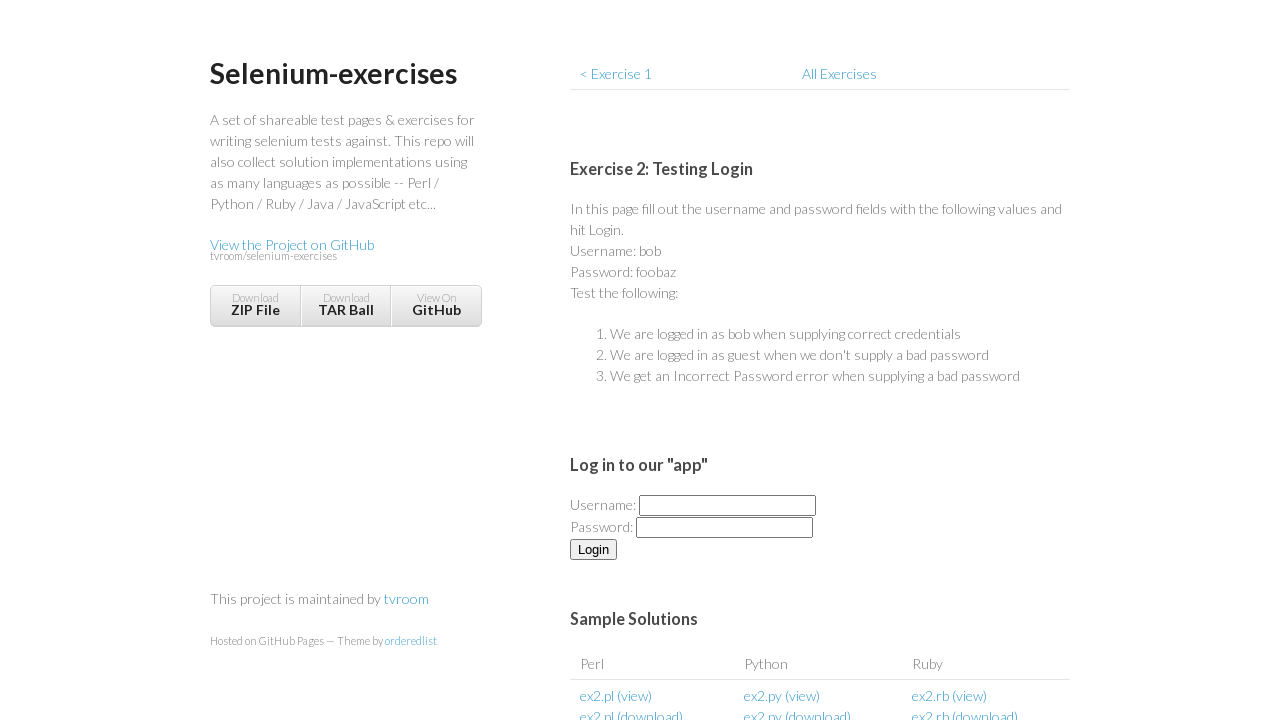

Navigated to form page
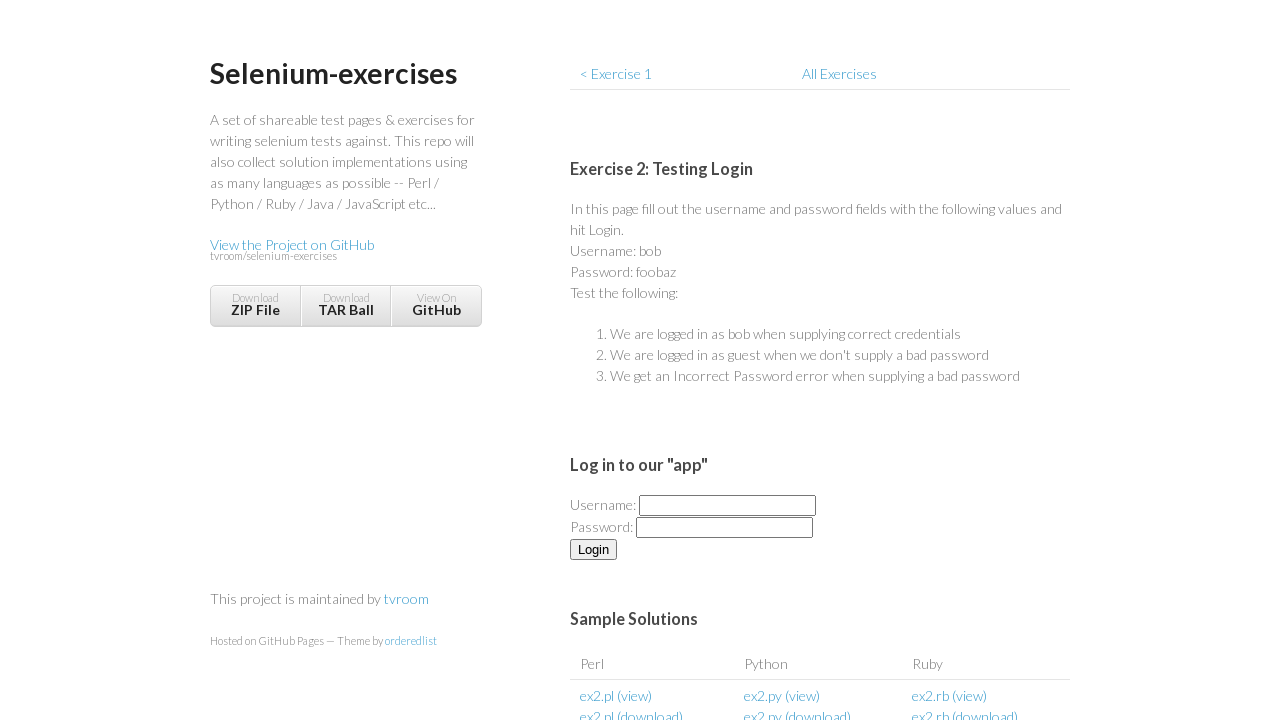

Filled username field with 'bob' on input[name='username']
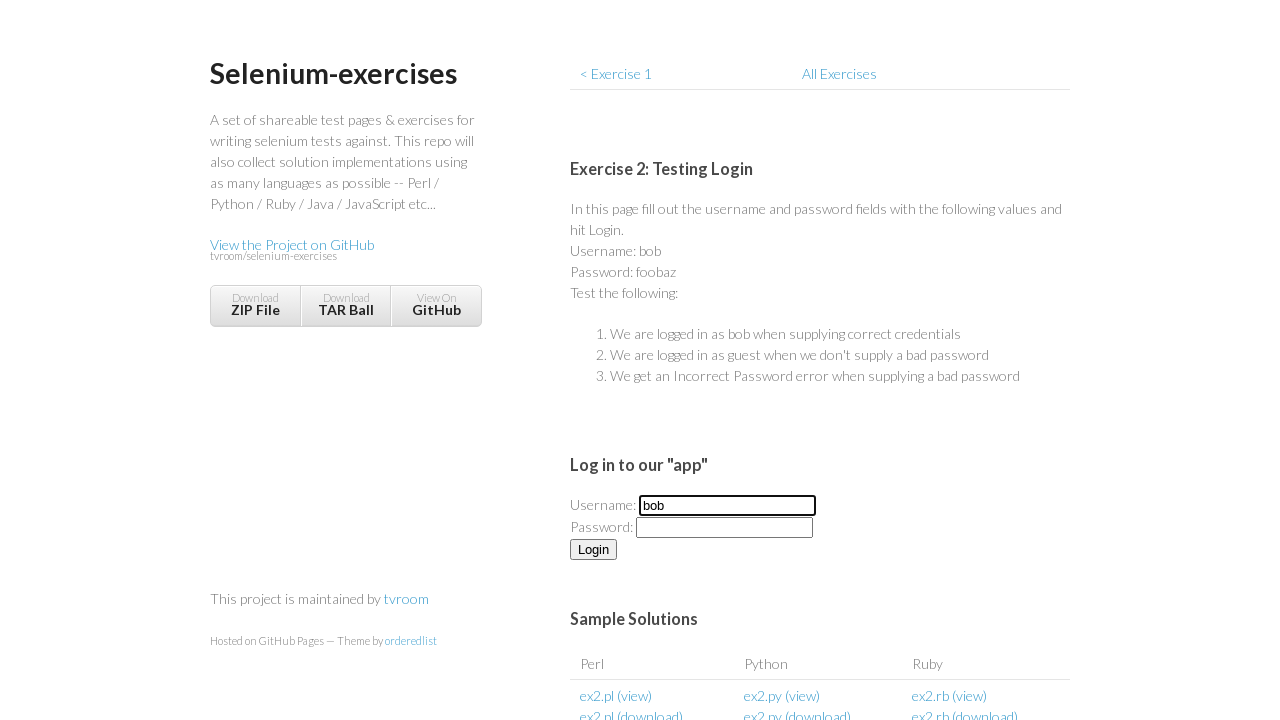

Filled password field with 'foobaz' on input[name='password']
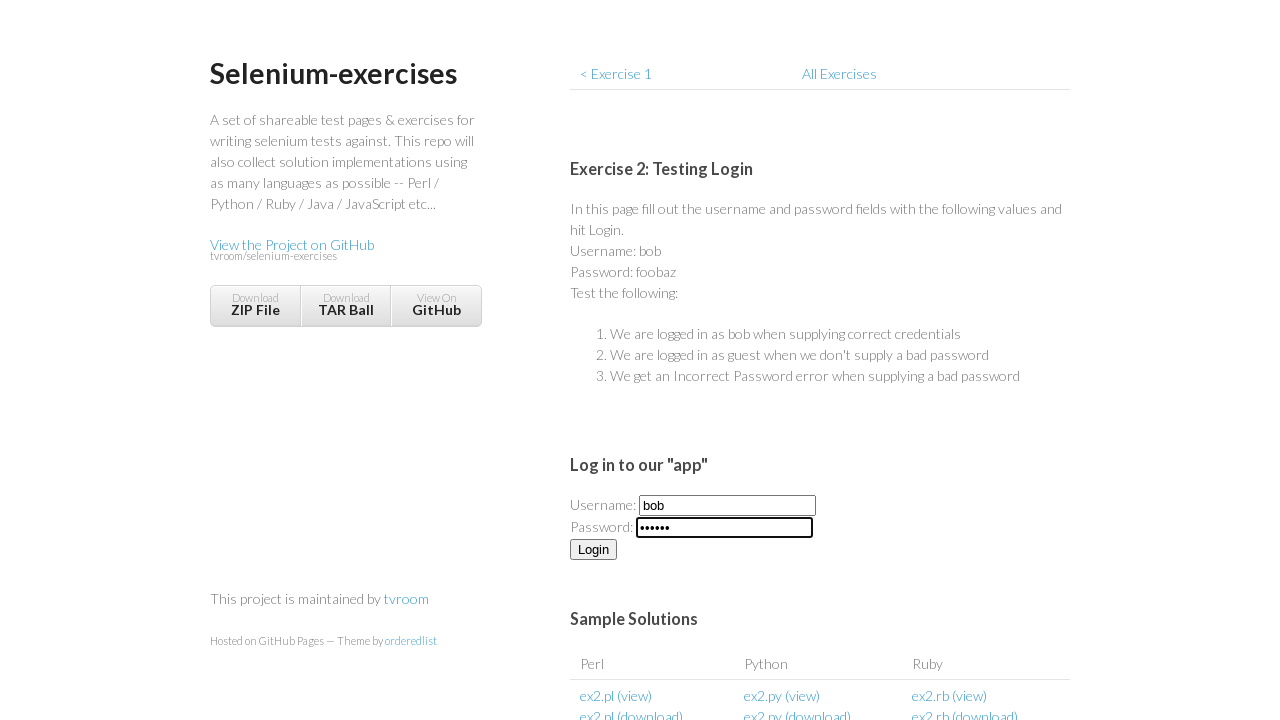

Clicked submit button to submit form at (594, 550) on input[type='submit']
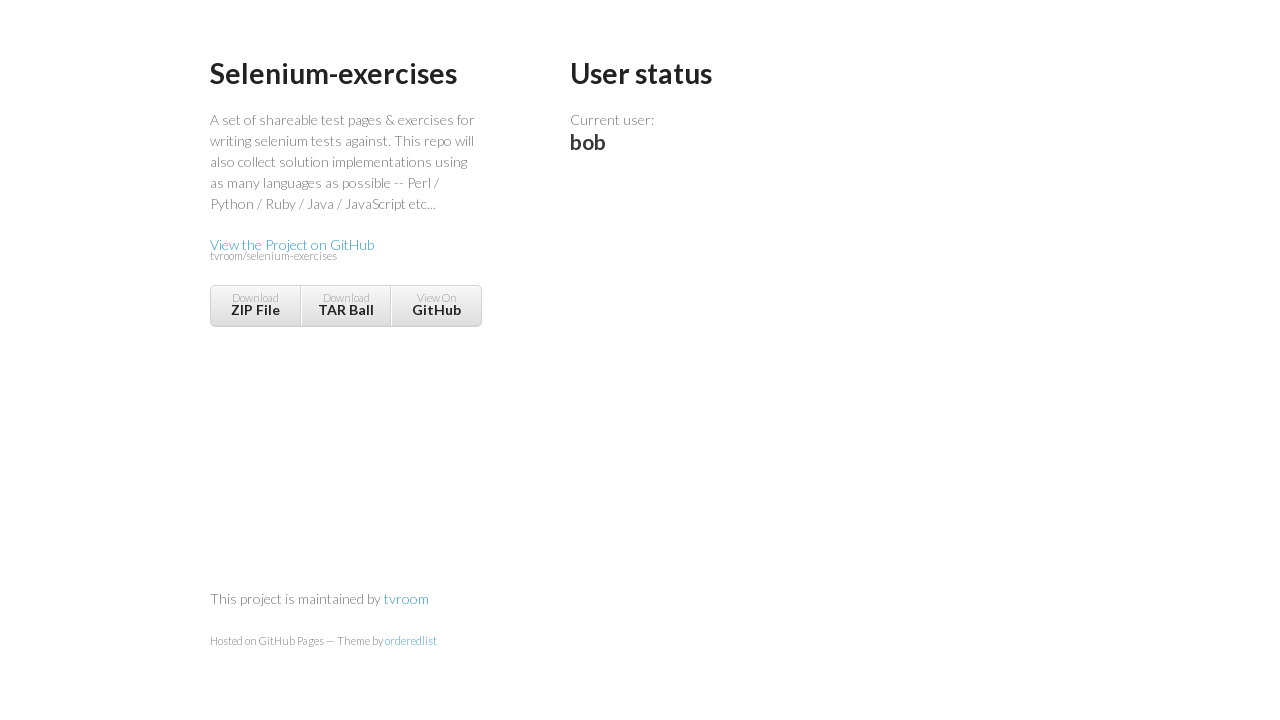

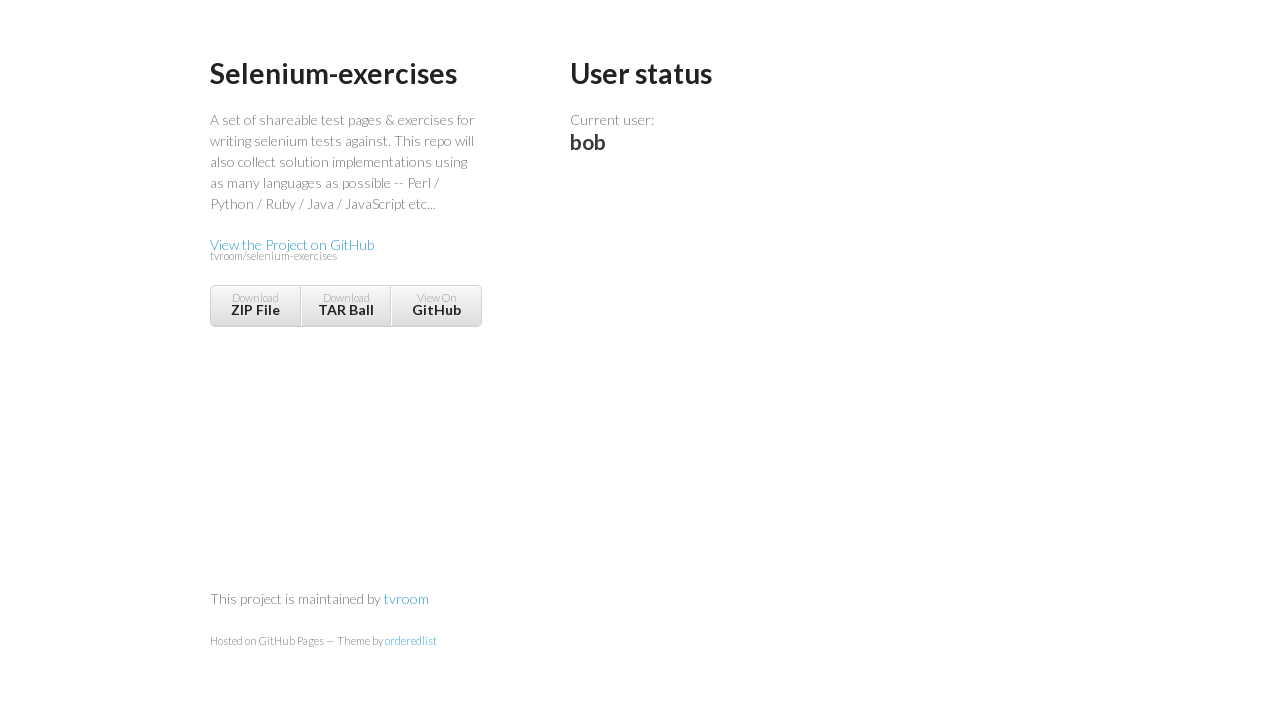